Tests checkbox and radio button selection functionality by clicking elements and verifying their selected states

Starting URL: https://rahulshettyacademy.com/AutomationPractice/

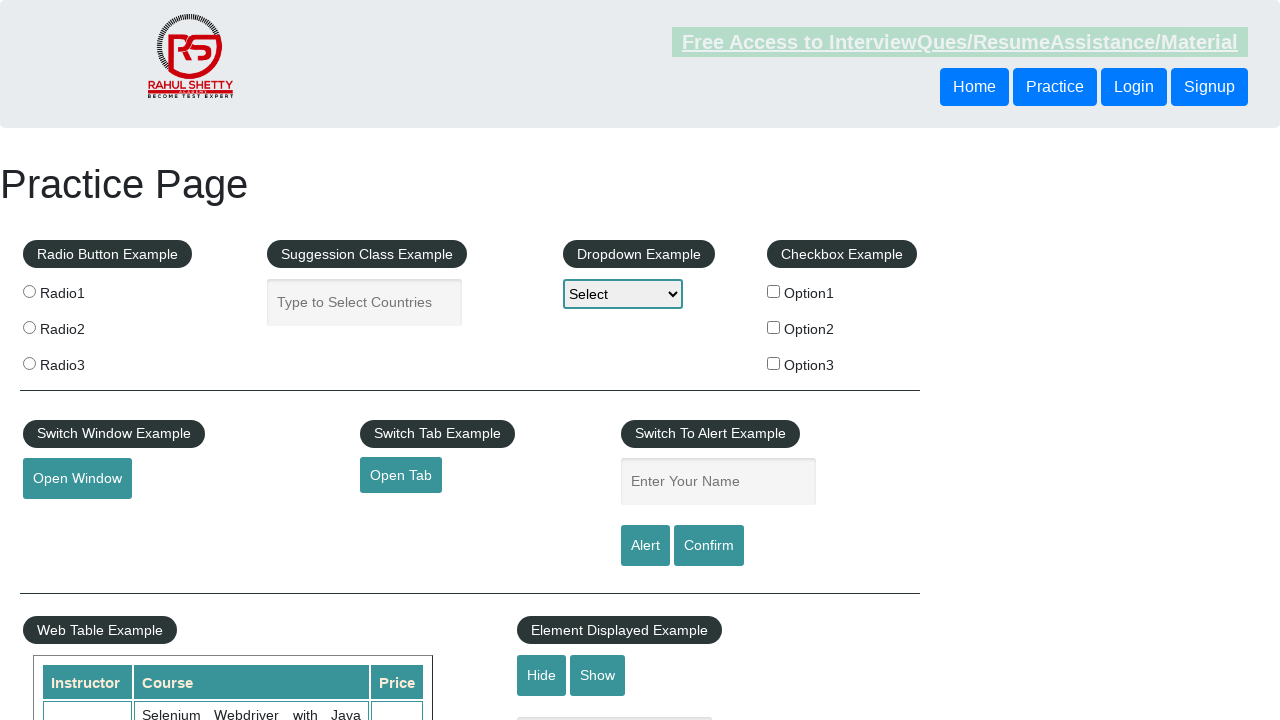

Clicked checkbox option 1 at (774, 291) on #checkBoxOption1
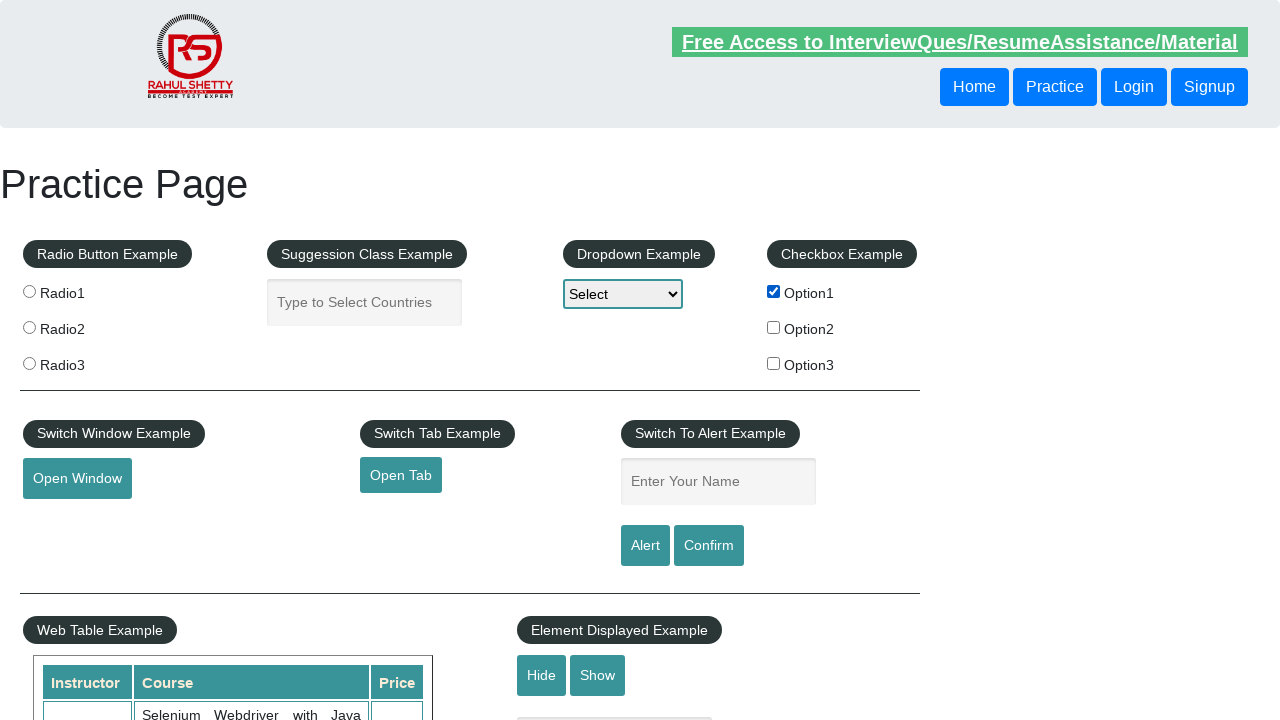

Clicked radio button 1 at (29, 291) on input[value='radio1']
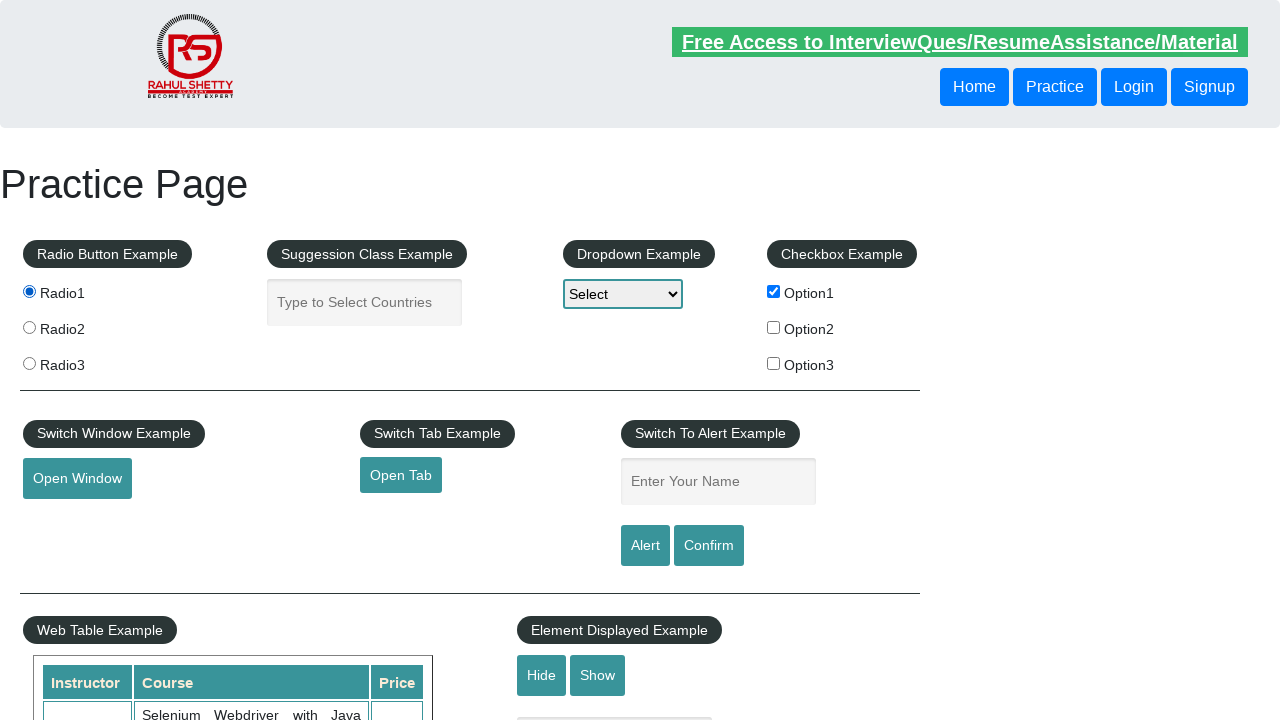

Verified checkbox option 1 is selected
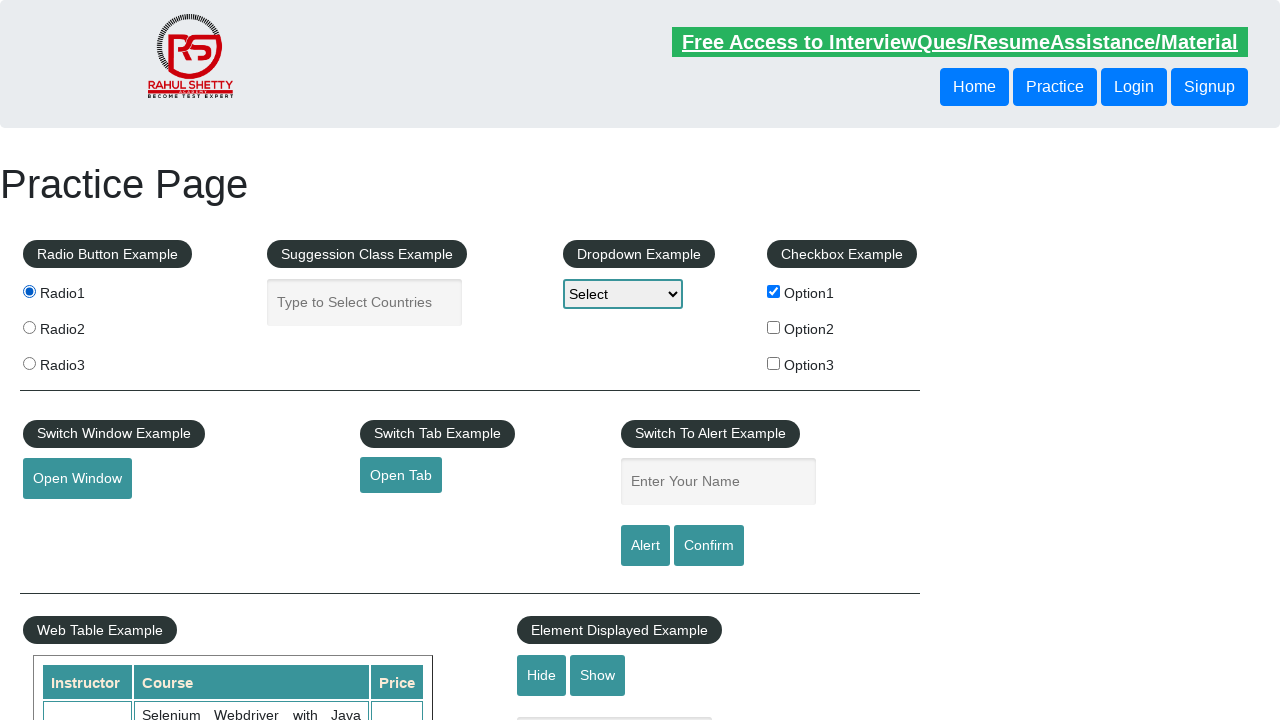

Verified radio button 1 is selected
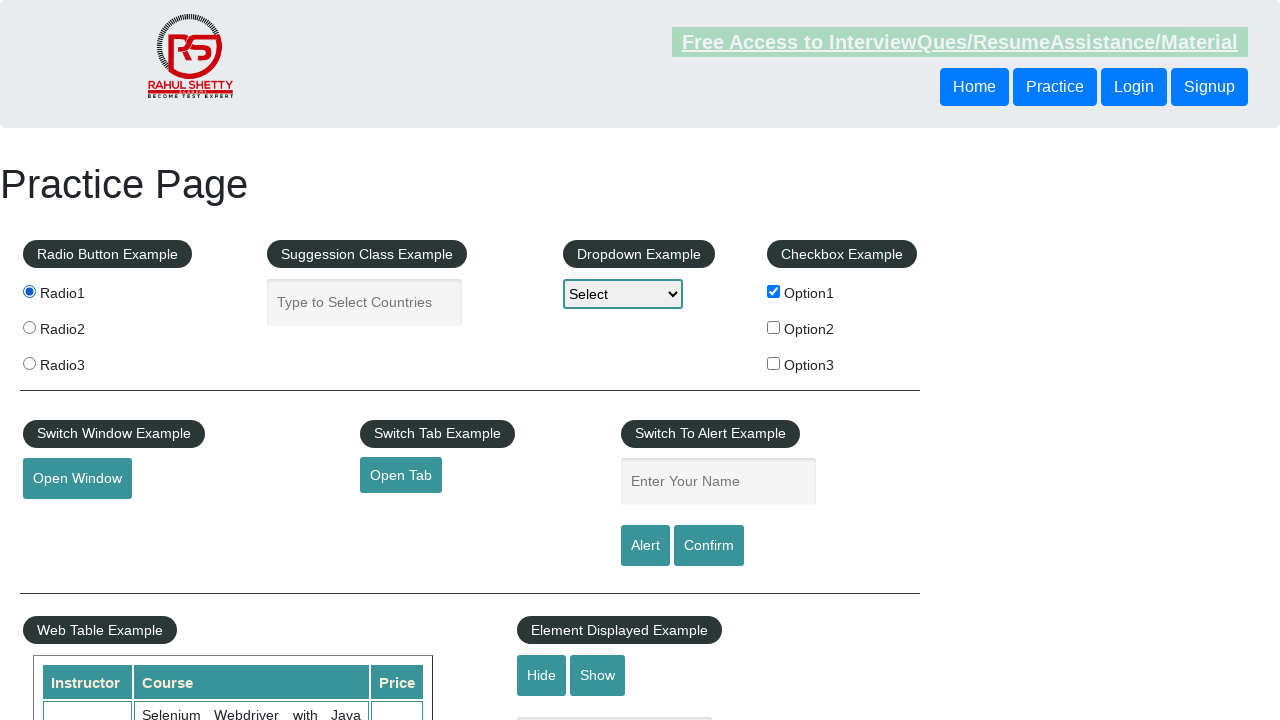

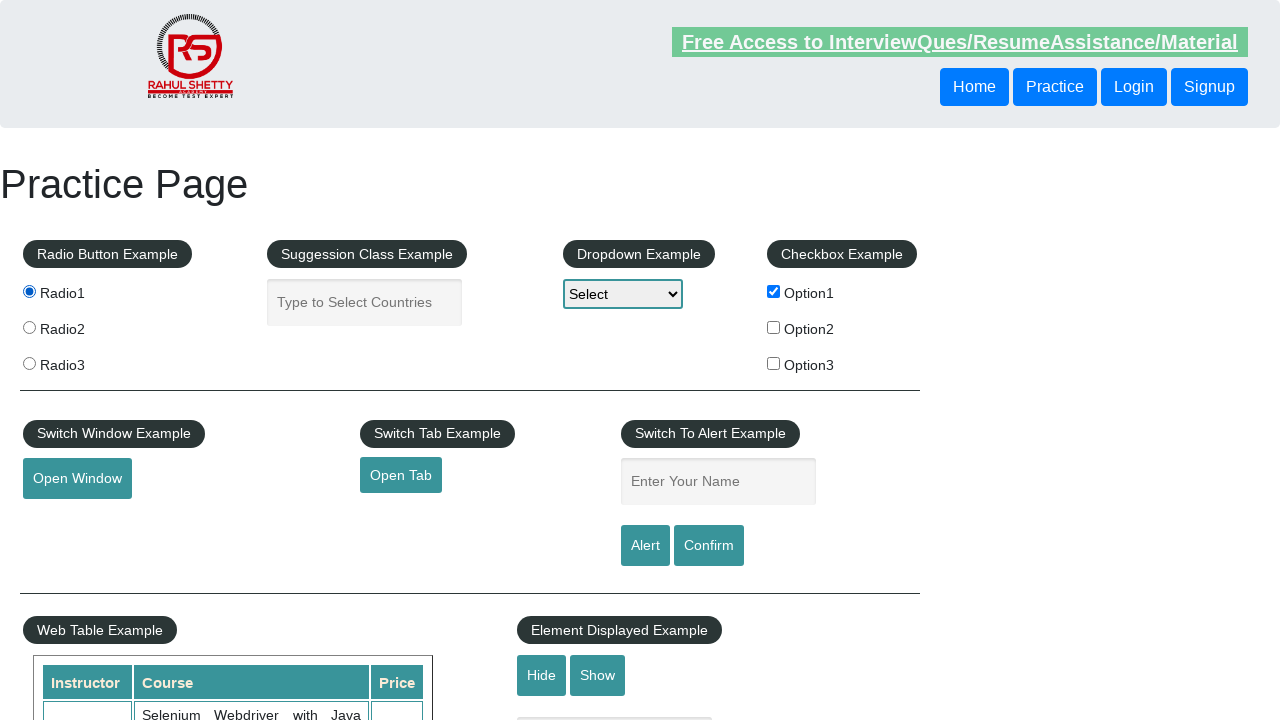